Tests dynamic element addition by clicking the Add Element button 5 times and verifying that Delete buttons are created

Starting URL: http://the-internet.herokuapp.com/add_remove_elements/

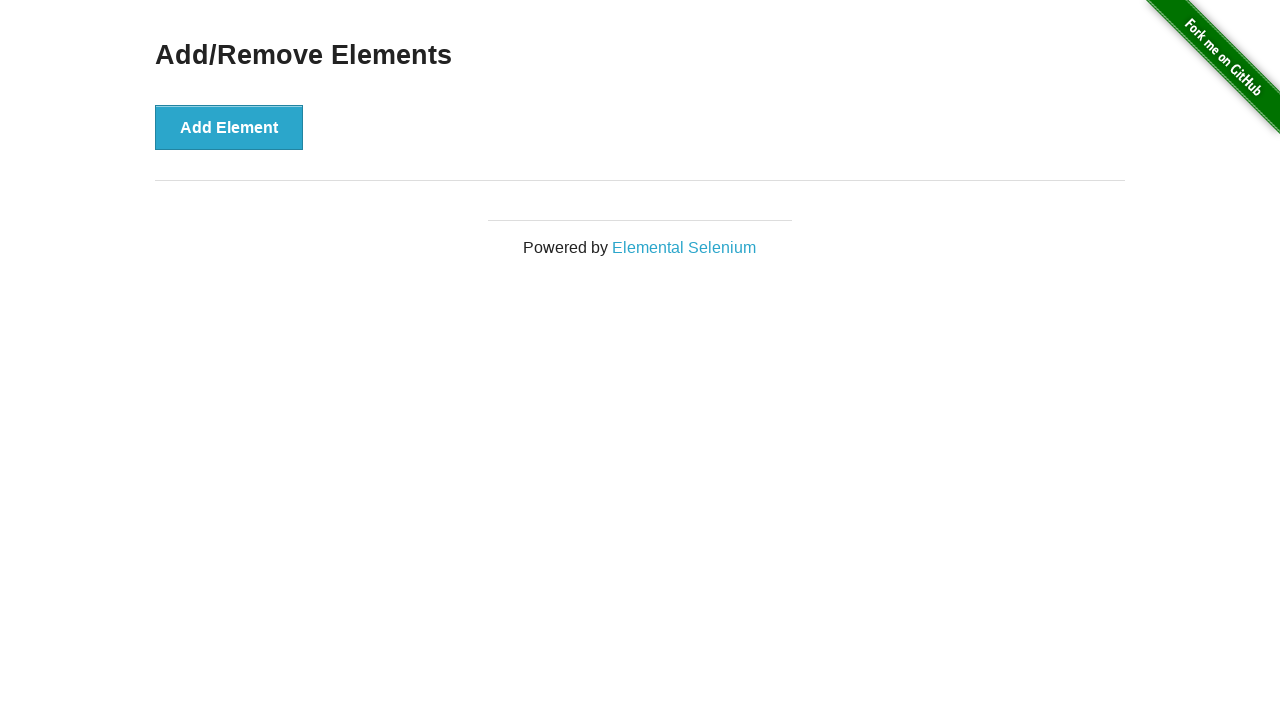

Located the Add Element button
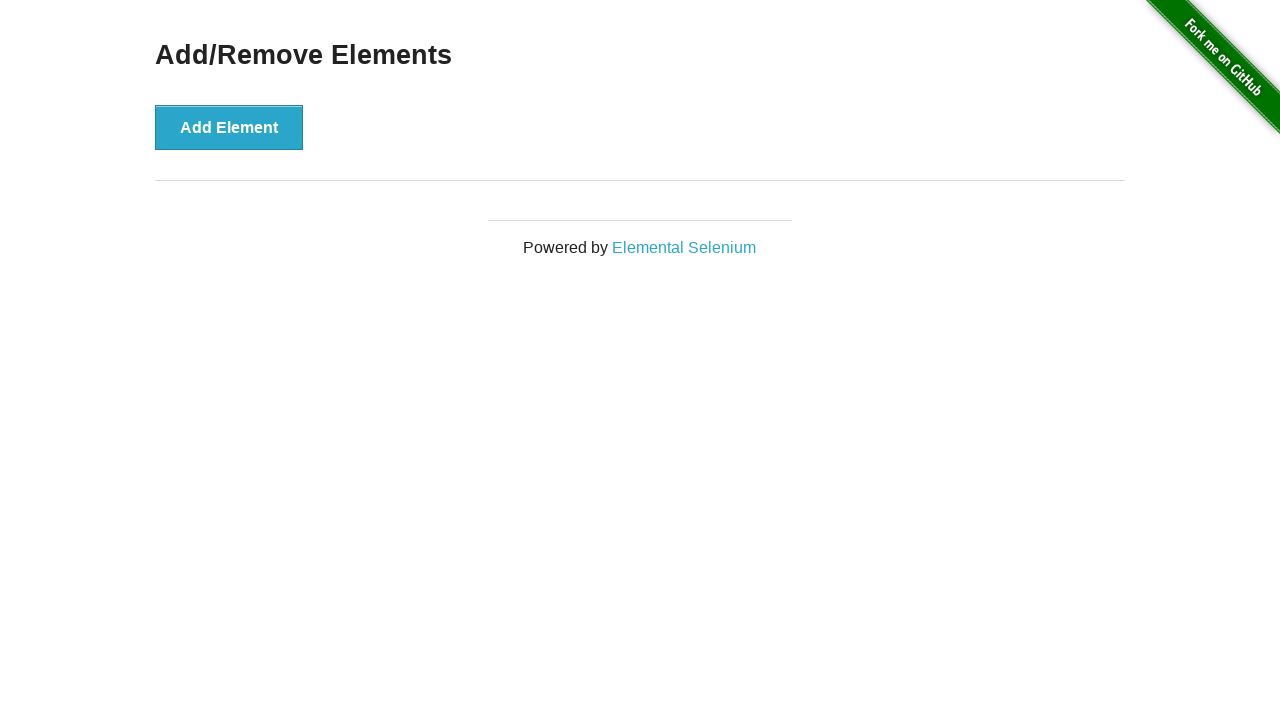

Clicked Add Element button (iteration 1/5) at (229, 127) on button[onclick="addElement()"]
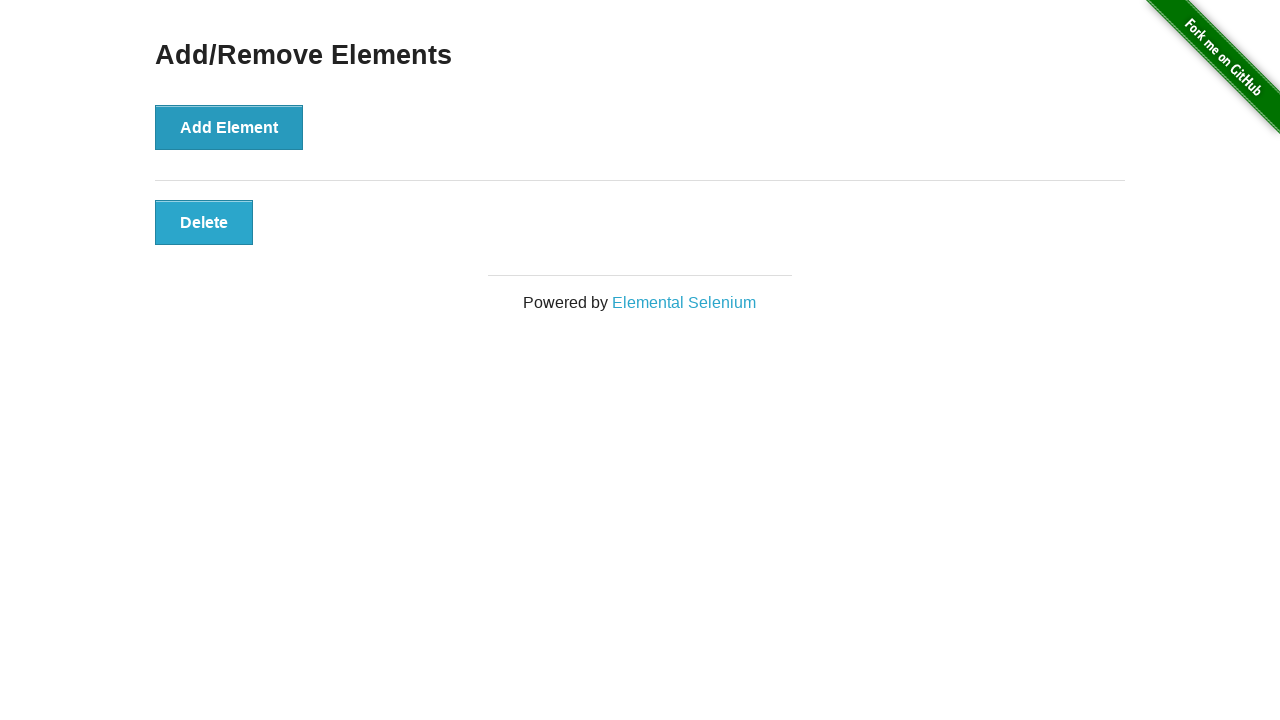

Waited 1 second before next click
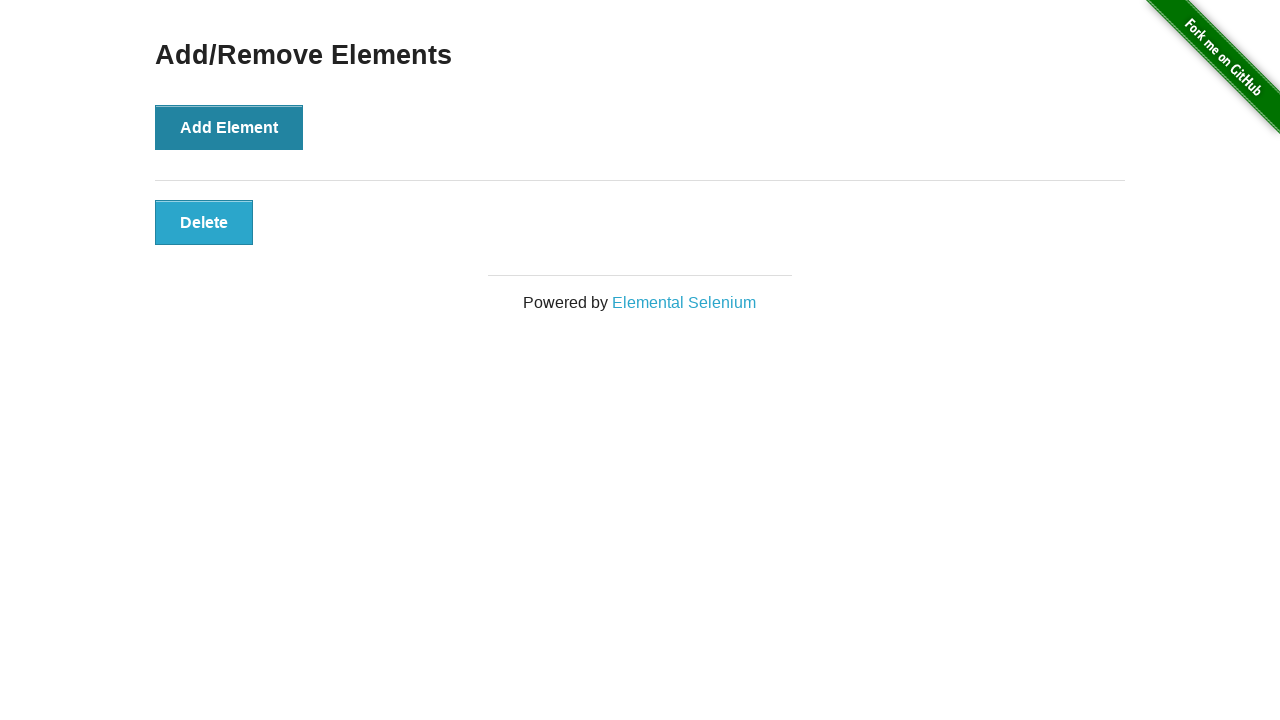

Clicked Add Element button (iteration 2/5) at (229, 127) on button[onclick="addElement()"]
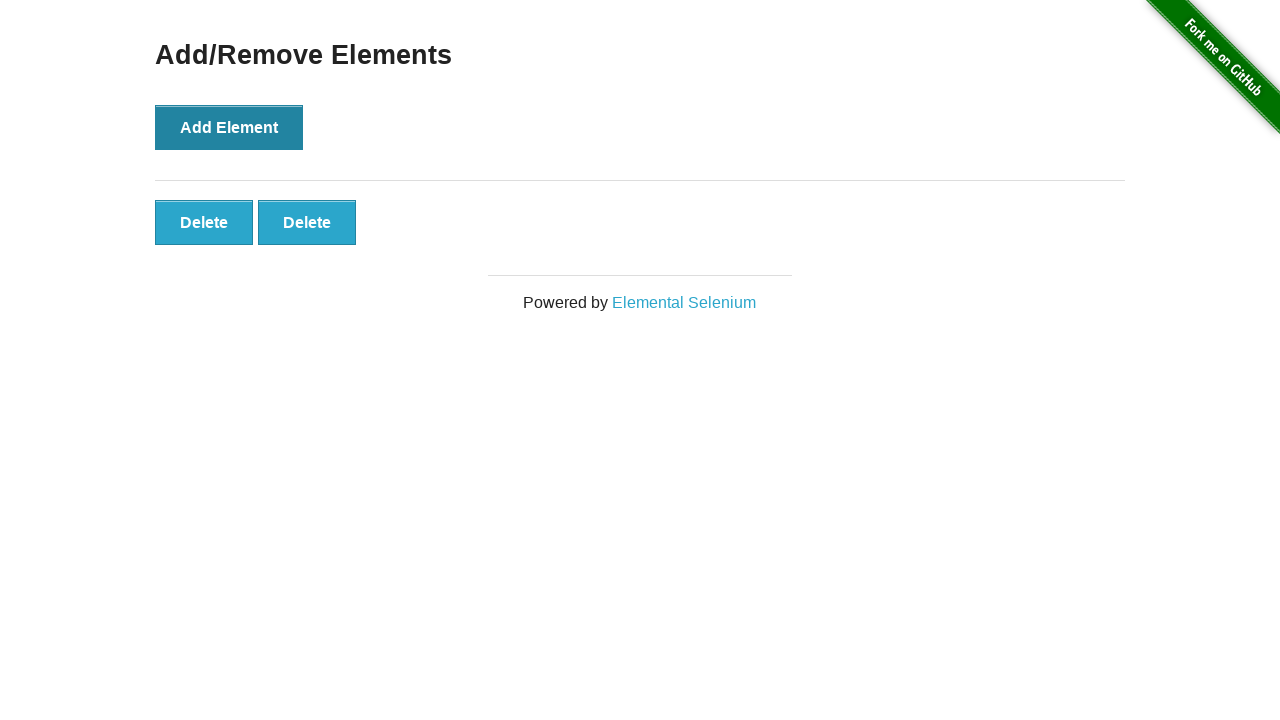

Waited 1 second before next click
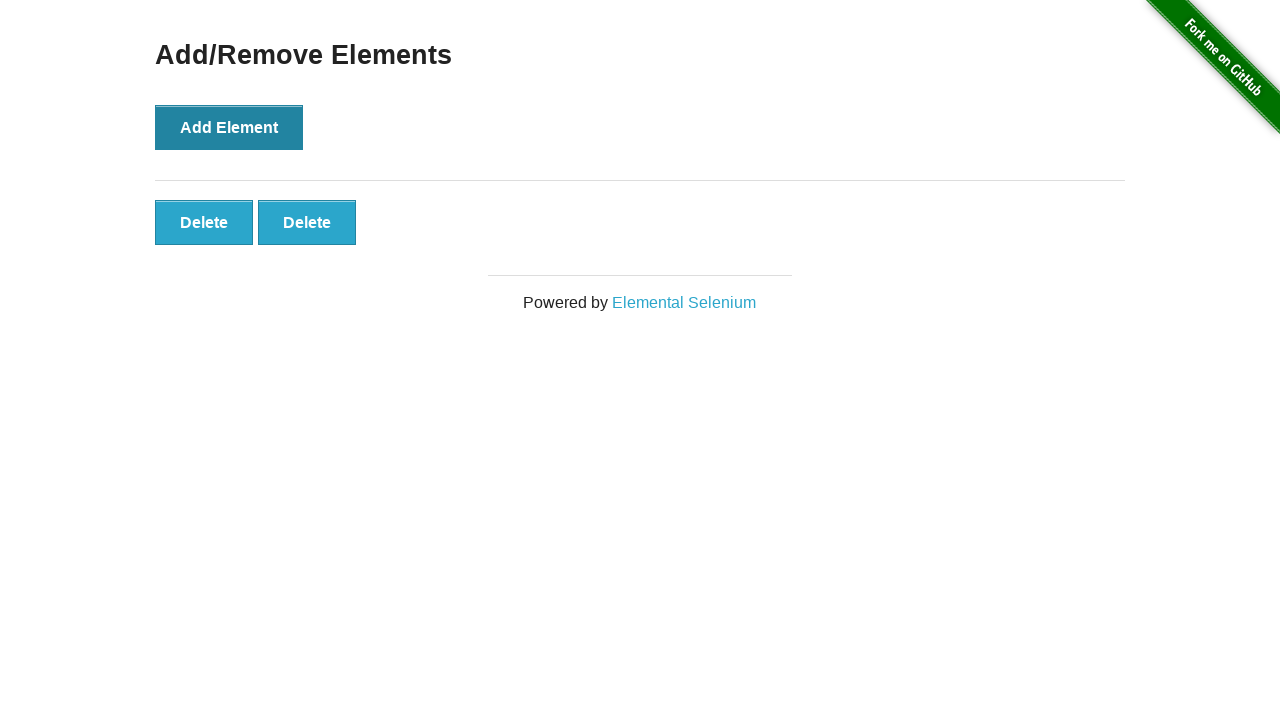

Clicked Add Element button (iteration 3/5) at (229, 127) on button[onclick="addElement()"]
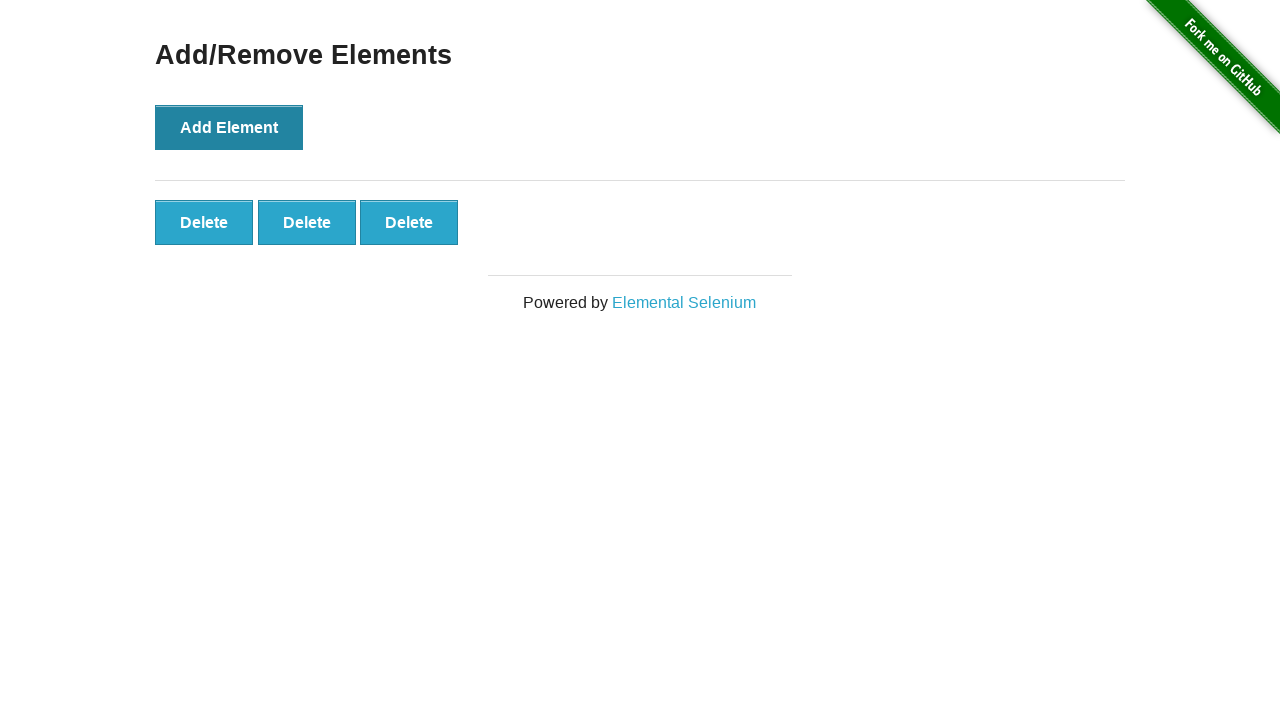

Waited 1 second before next click
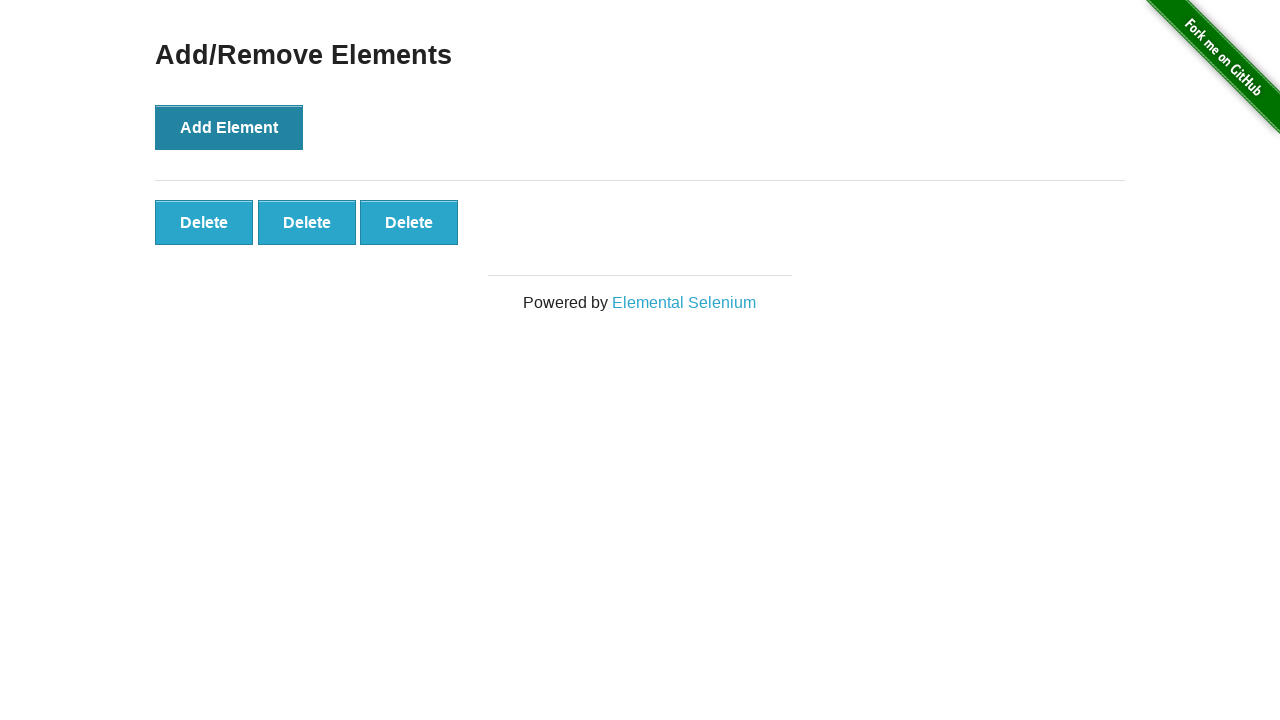

Clicked Add Element button (iteration 4/5) at (229, 127) on button[onclick="addElement()"]
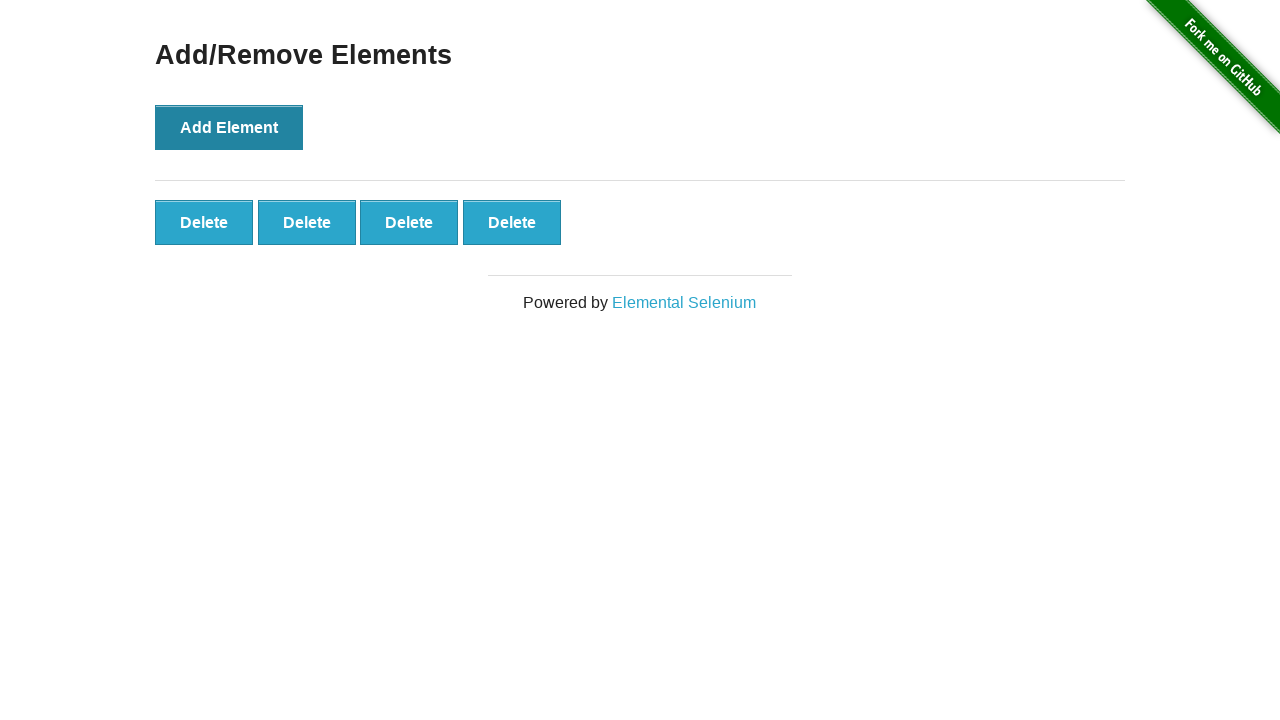

Waited 1 second before next click
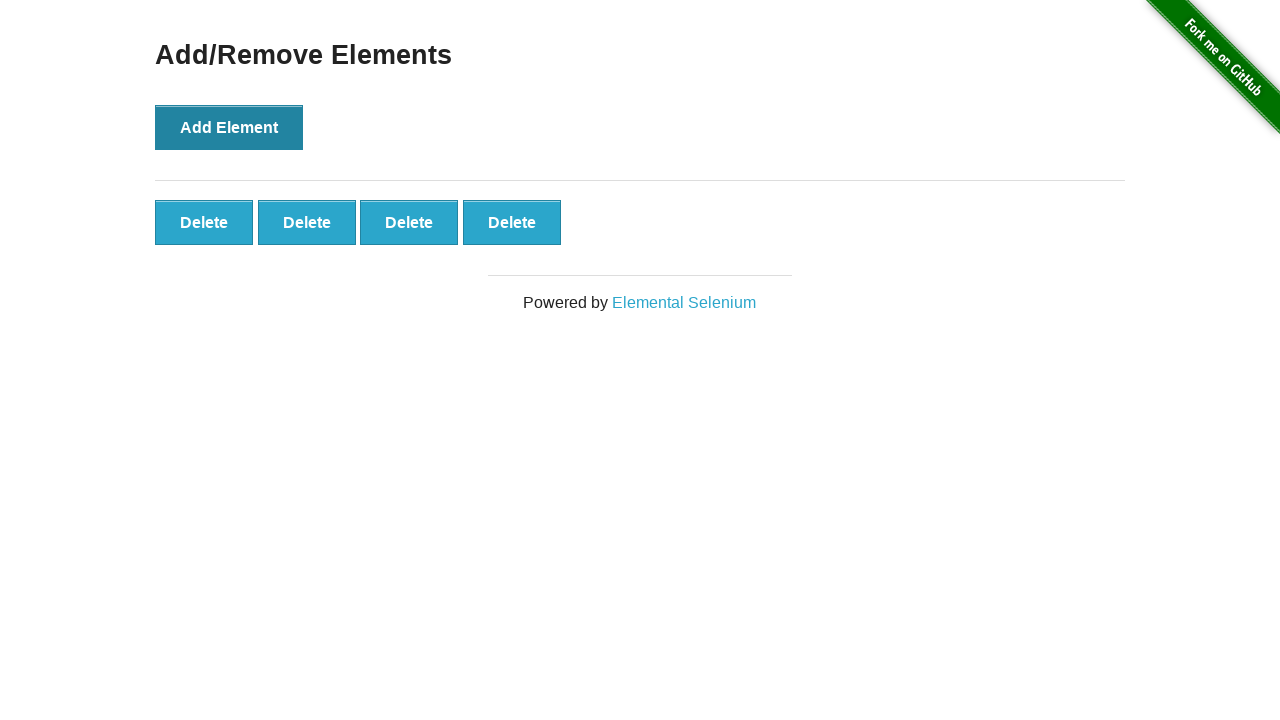

Clicked Add Element button (iteration 5/5) at (229, 127) on button[onclick="addElement()"]
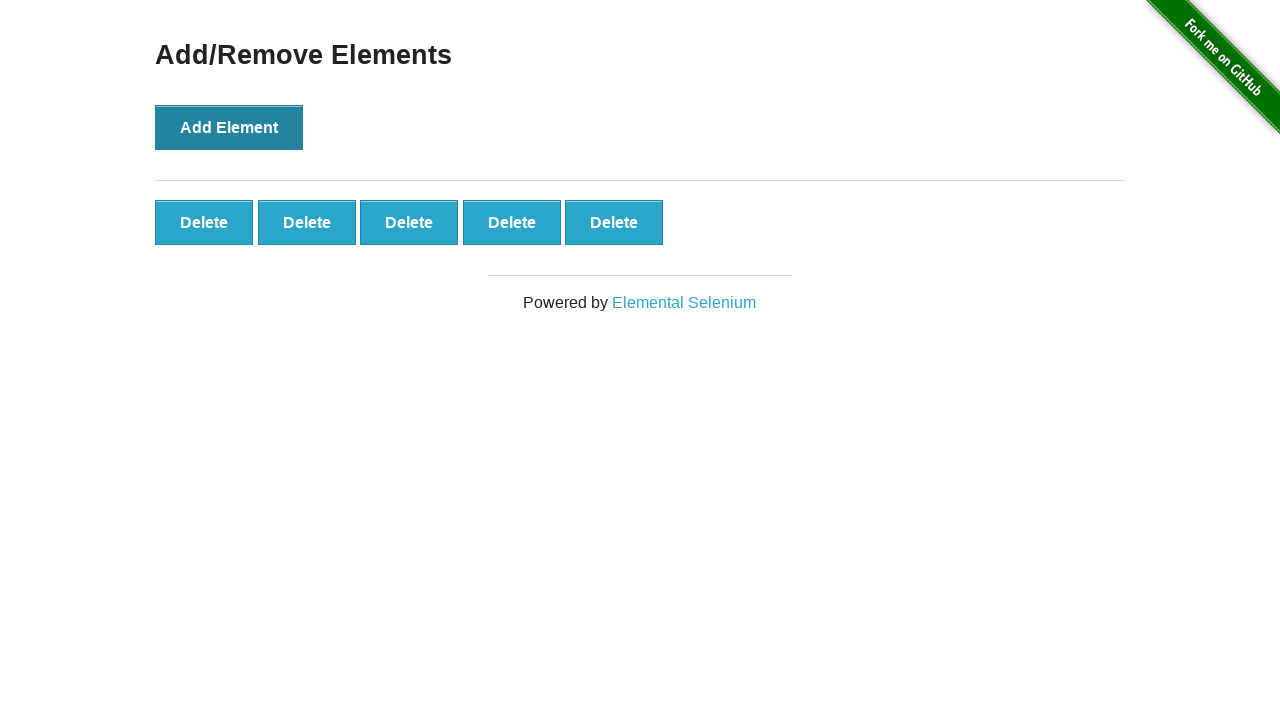

Waited 1 second before next click
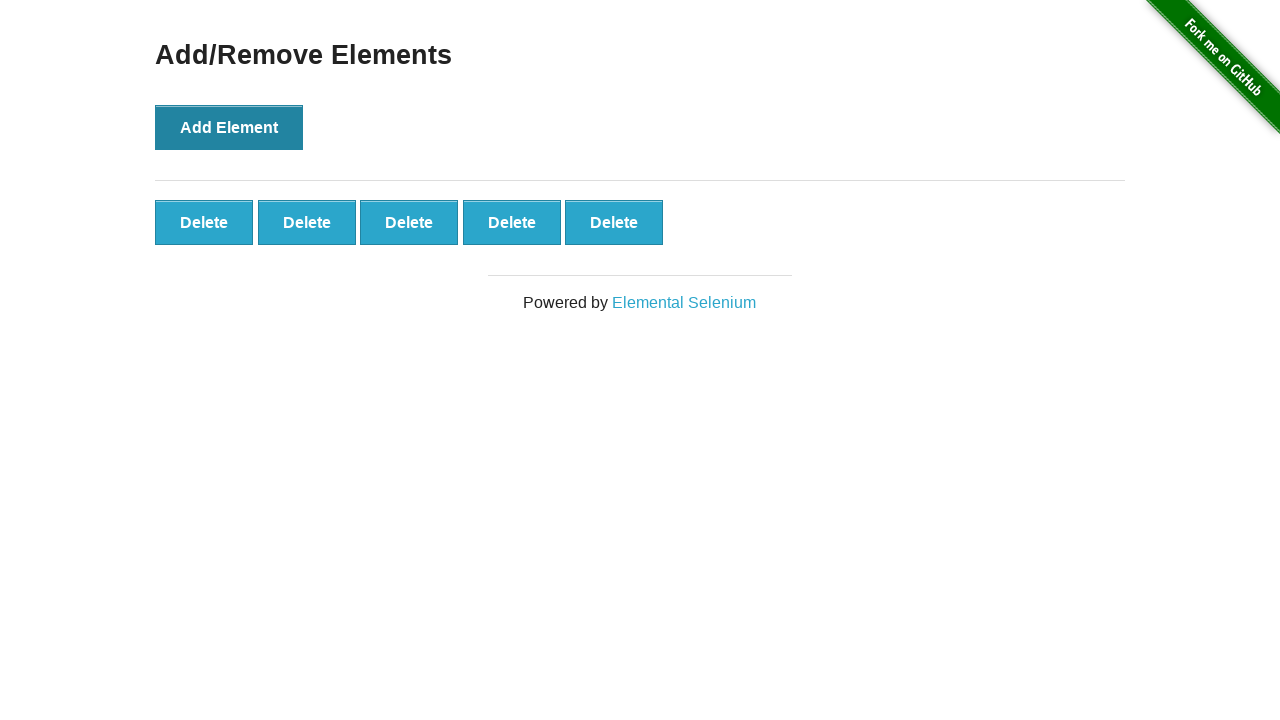

Located all Delete buttons with class 'added-manually'
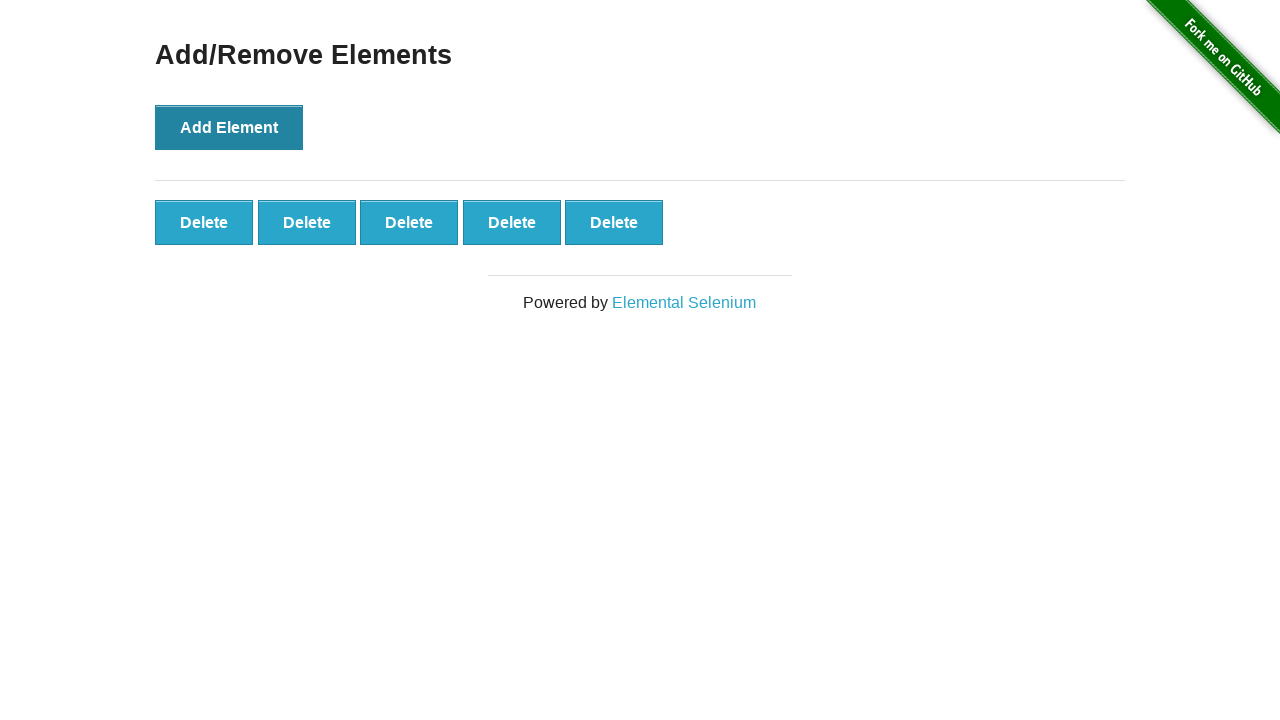

Verified that exactly 5 Delete buttons were created
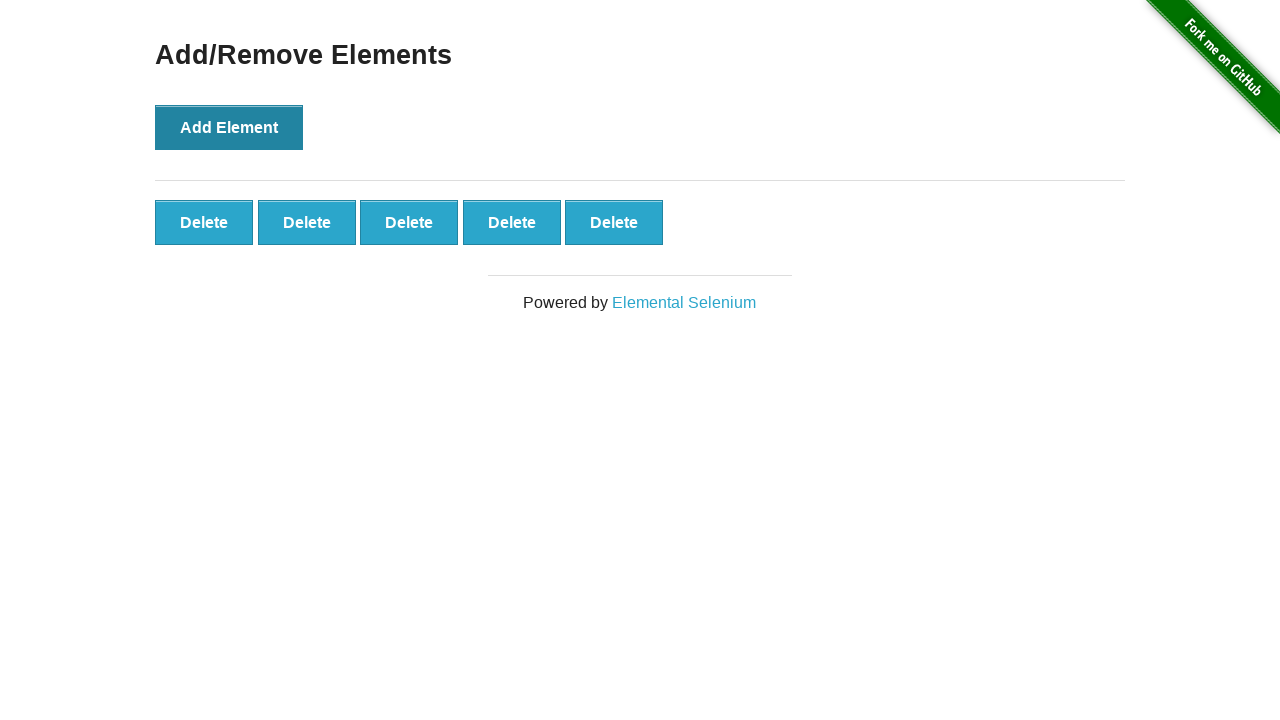

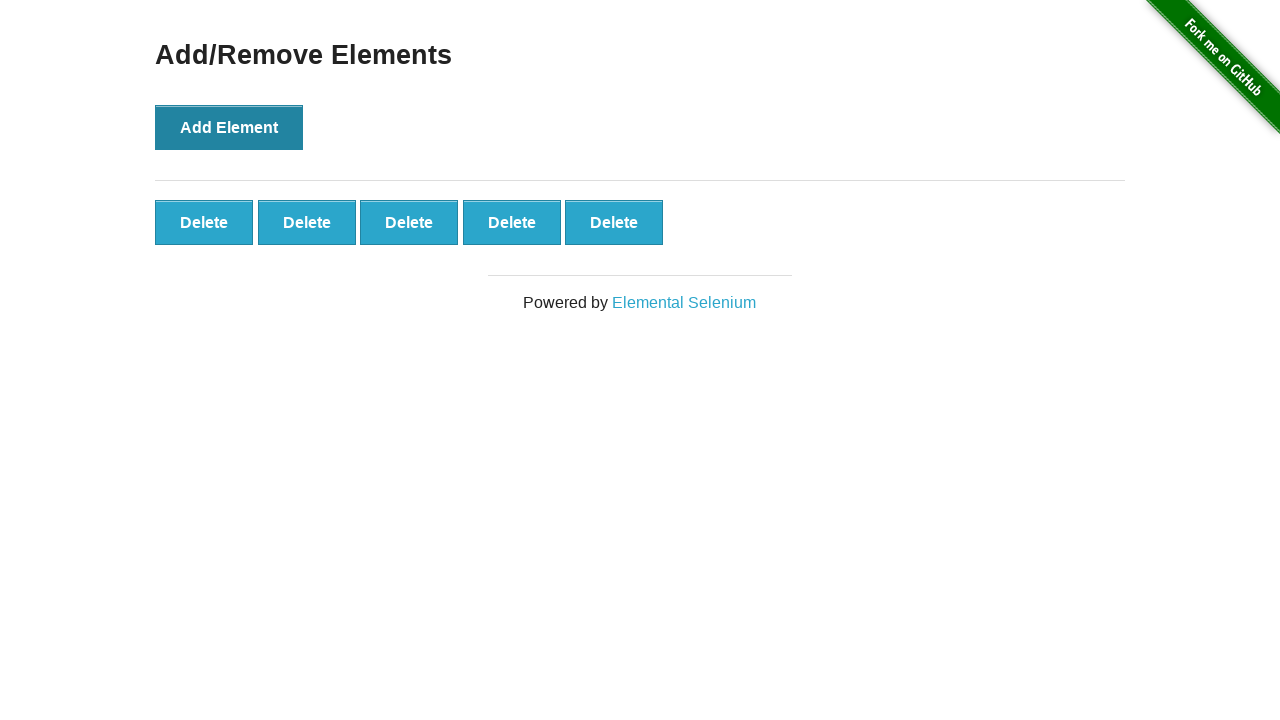